Tests dynamic controls by clicking remove/add button and waiting for state changes

Starting URL: https://the-internet.herokuapp.com/dynamic_controls

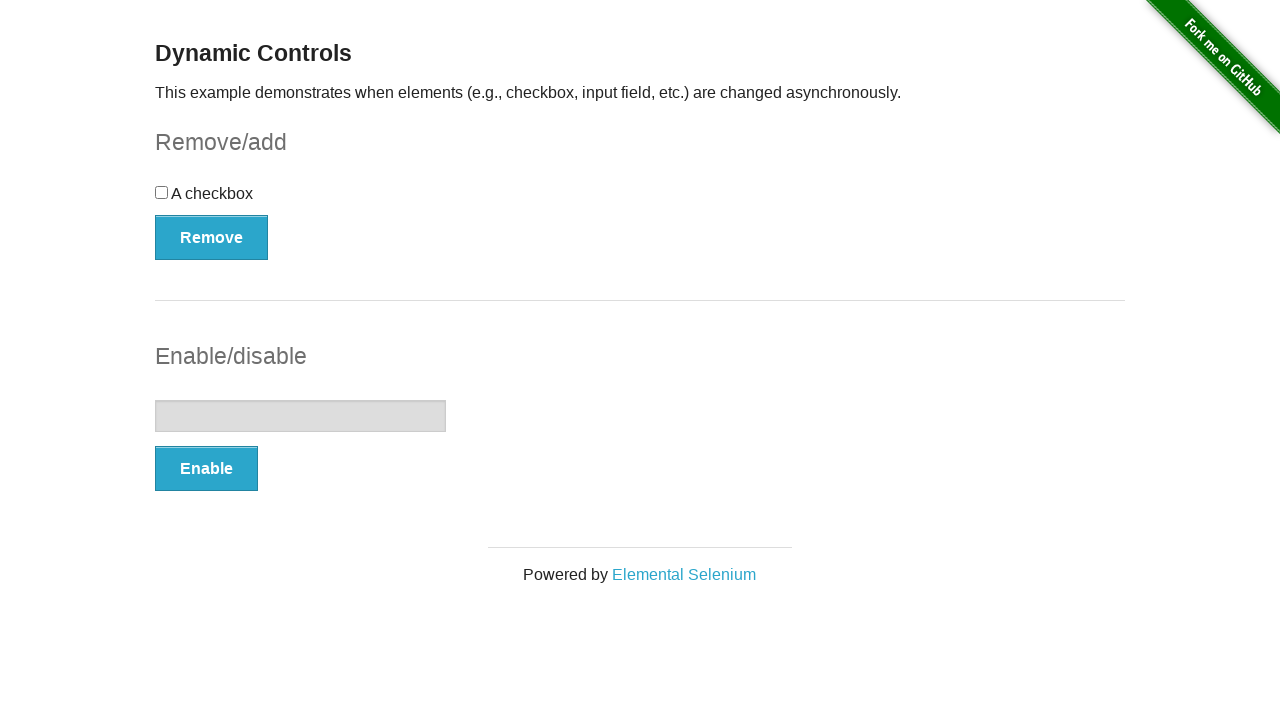

Clicked Remove button to remove the checkbox at (212, 237) on button:has-text('Remove')
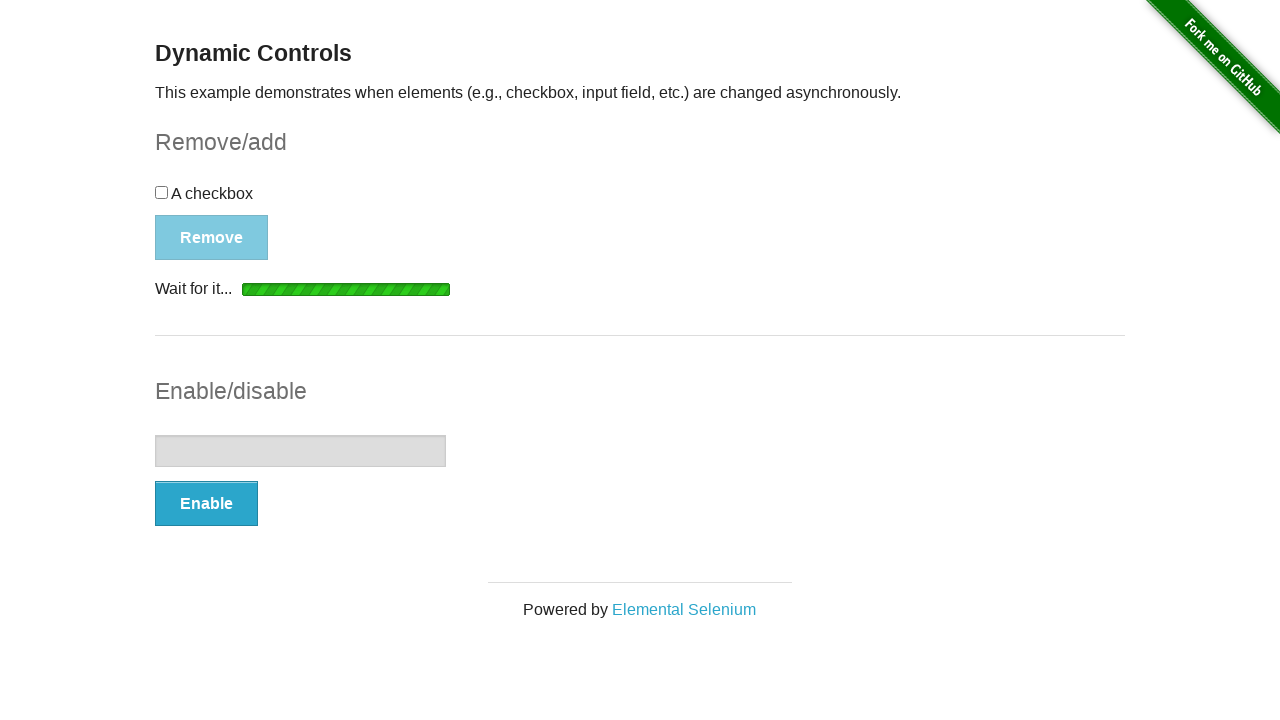

Add button became visible after checkbox removal
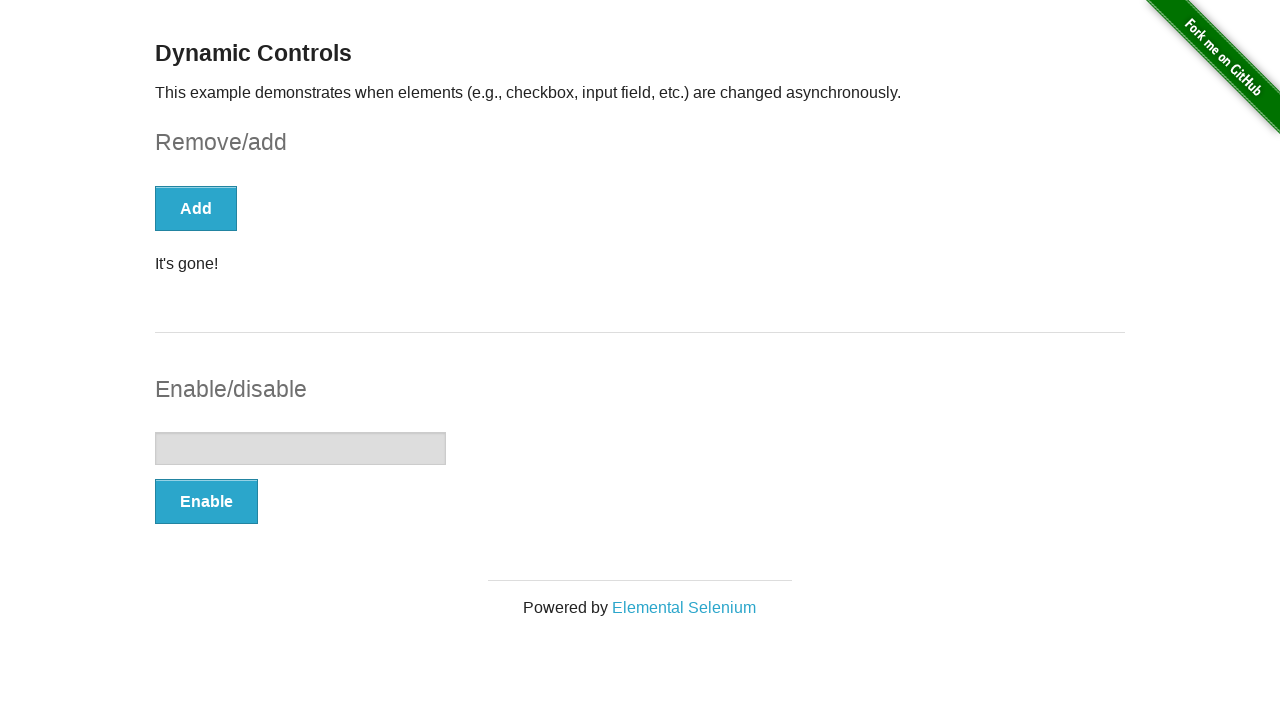

Clicked Add button to restore the checkbox at (196, 208) on button:has-text('Add')
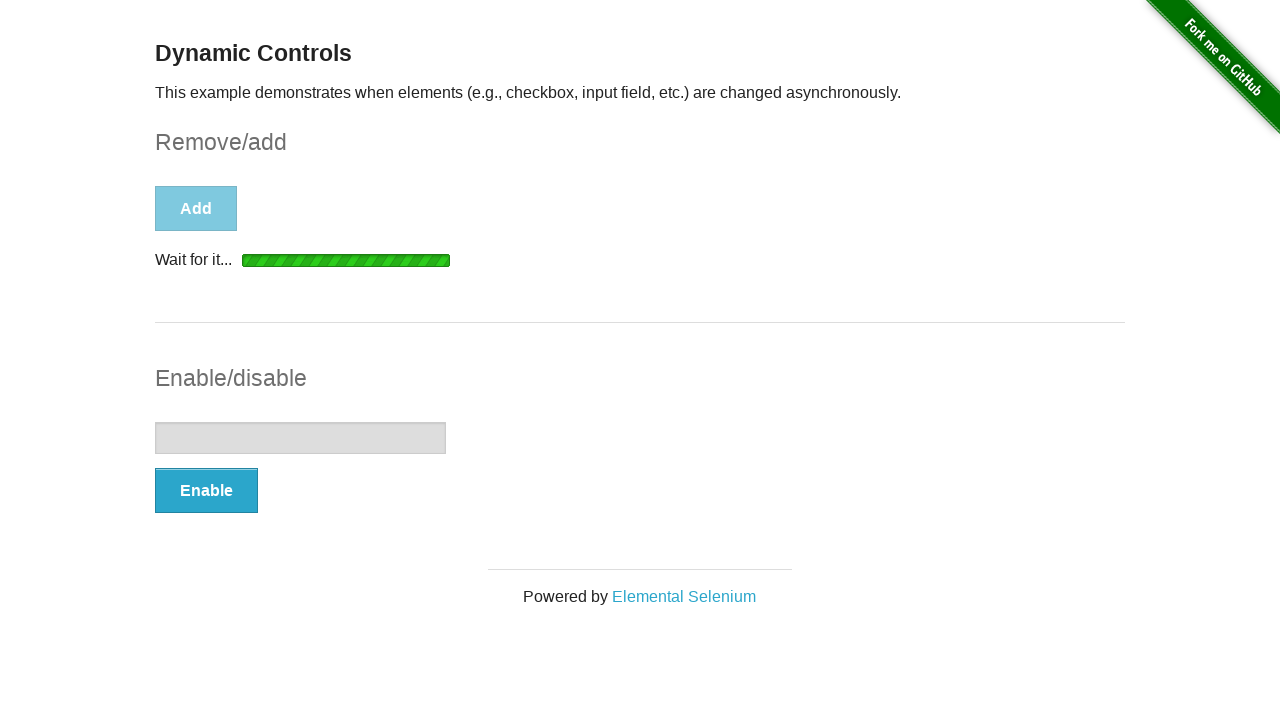

Checkbox reappeared after clicking Add button
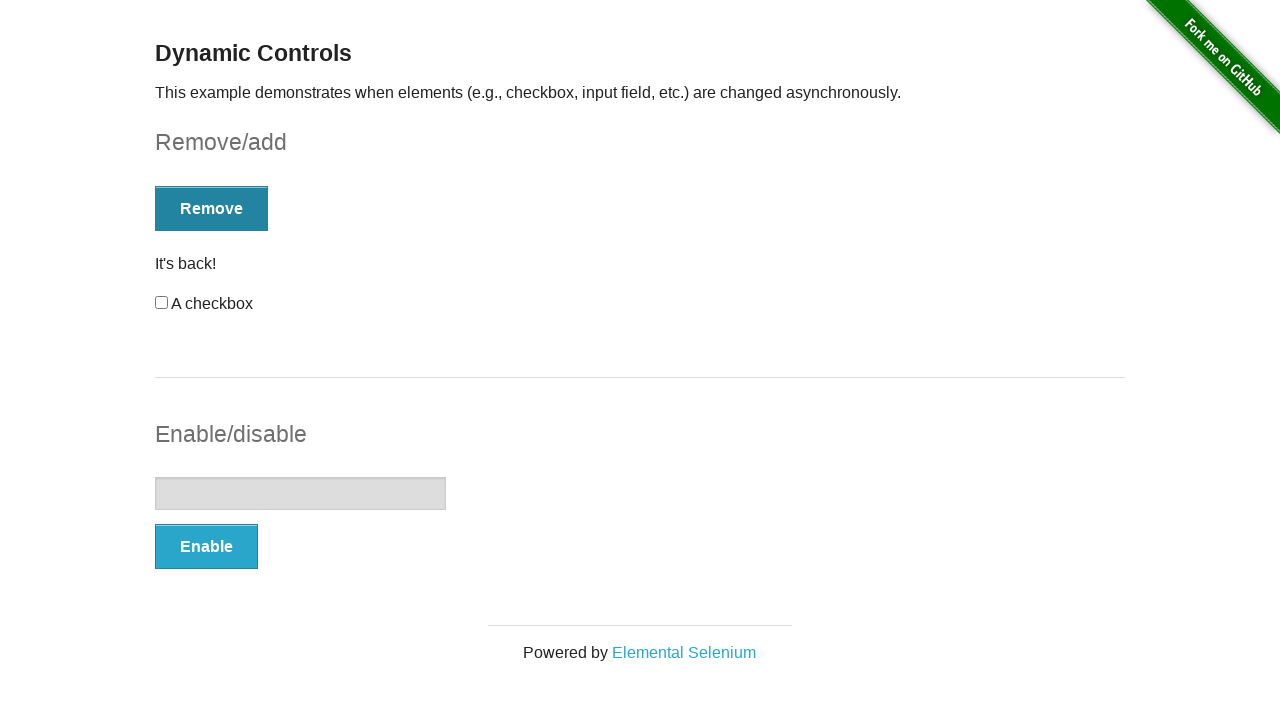

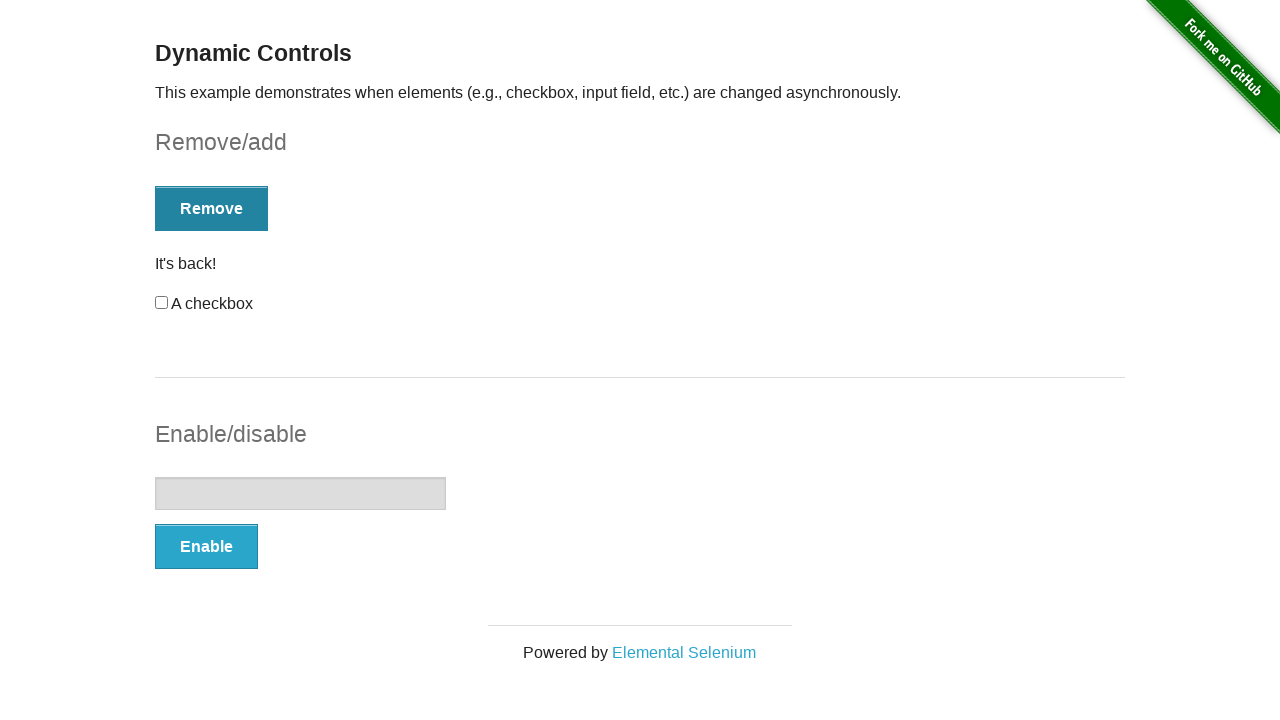